Tests browser window handling by opening a new tab, switching to it, verifying content, and returning to the original tab

Starting URL: https://demoqa.com/browser-windows

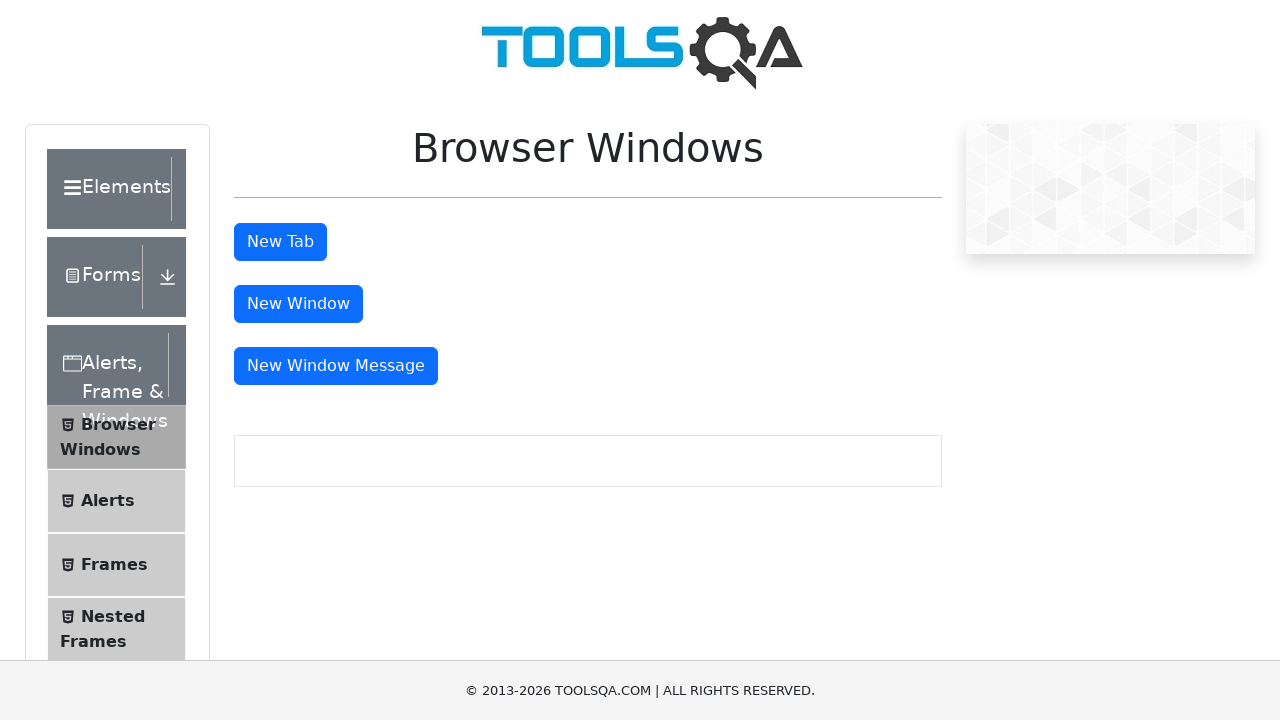

Clicked button to open a new tab at (280, 242) on #tabButton
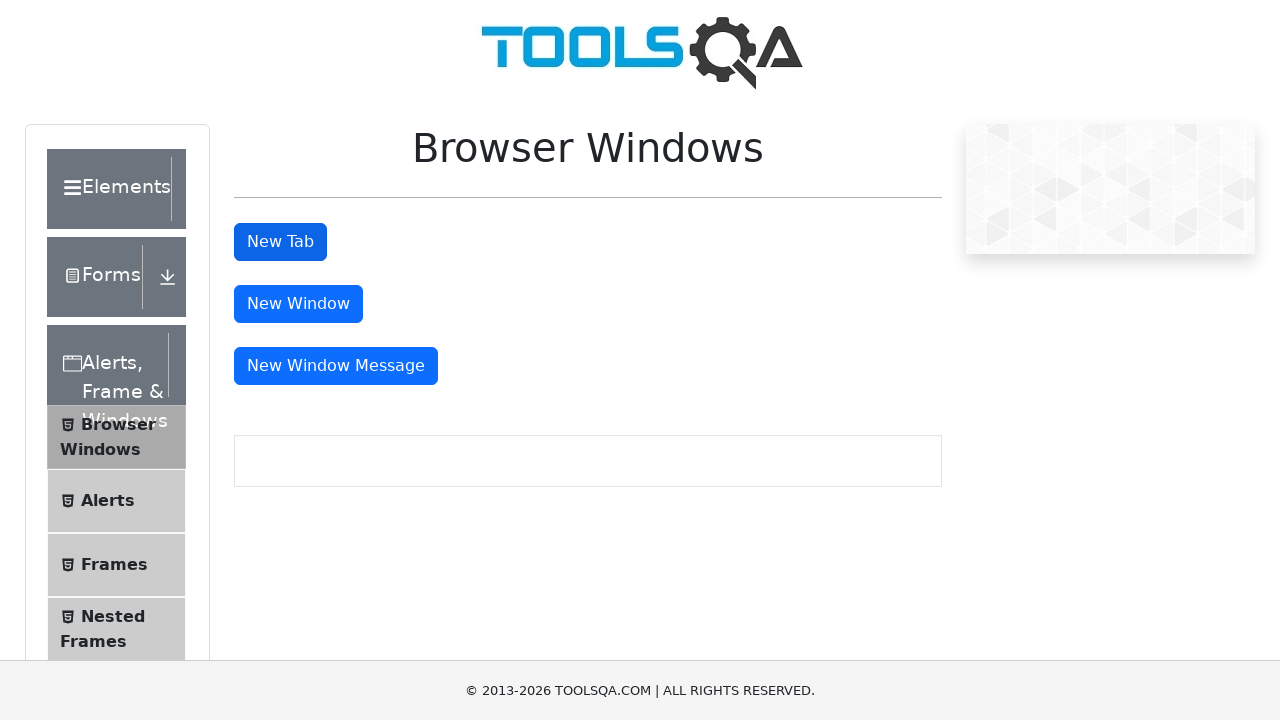

New tab opened and captured at (280, 242) on #tabButton
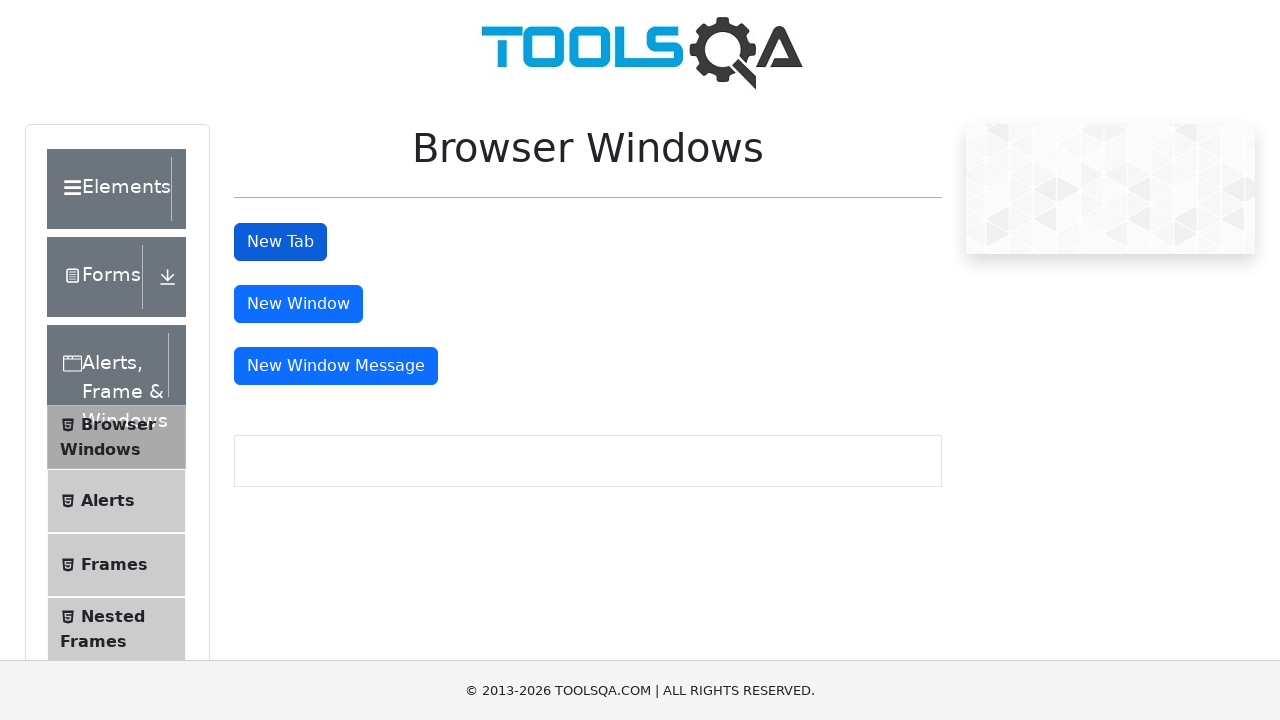

Switched to new tab
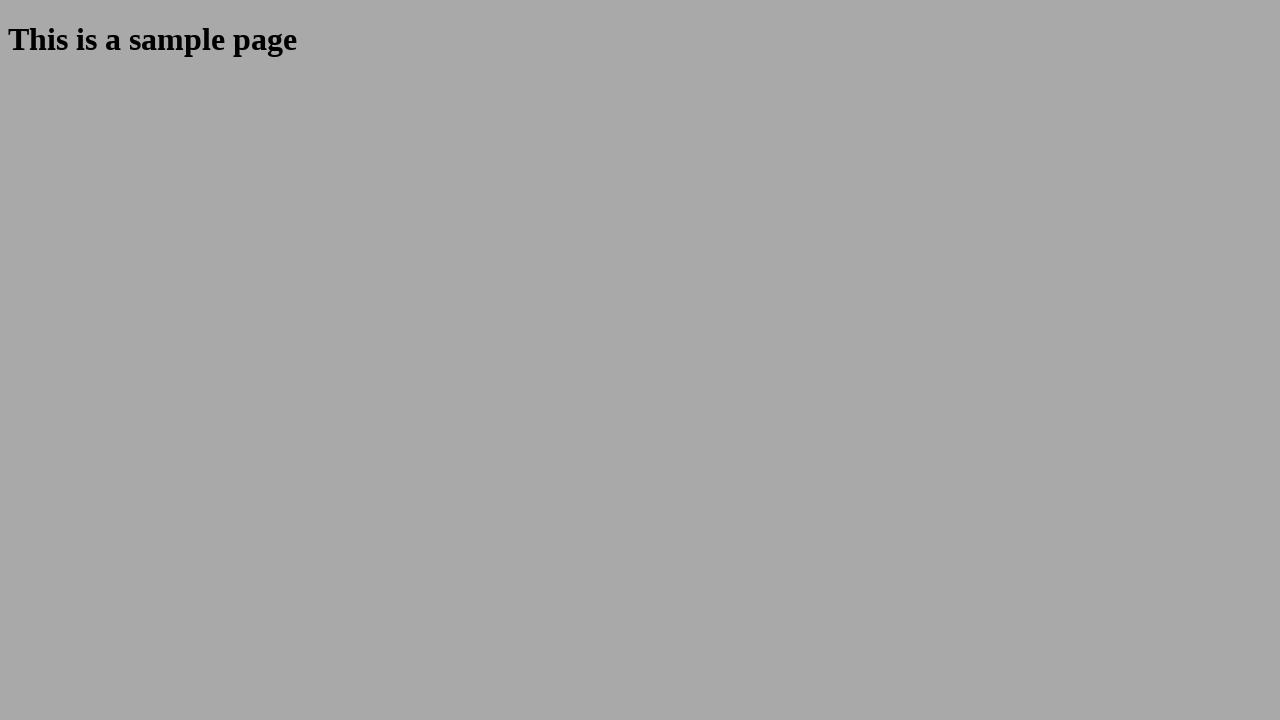

Sample heading loaded on new tab
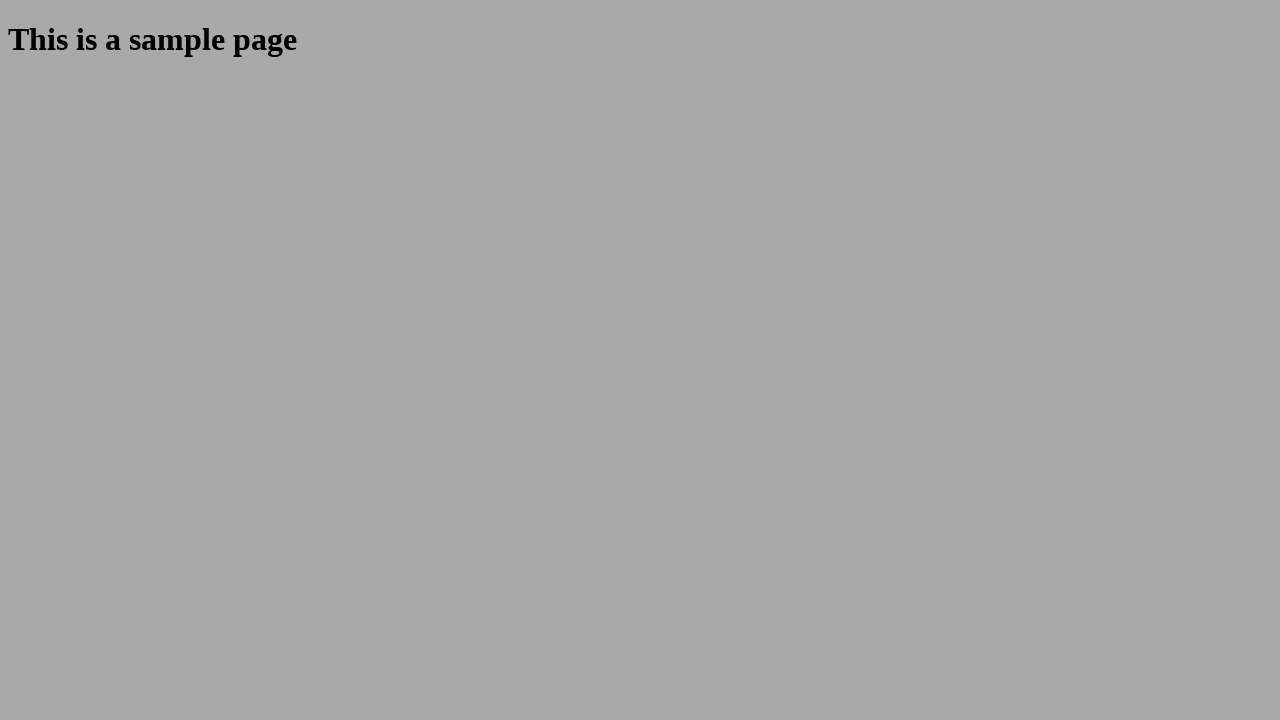

Verified new tab URL: https://demoqa.com/sample
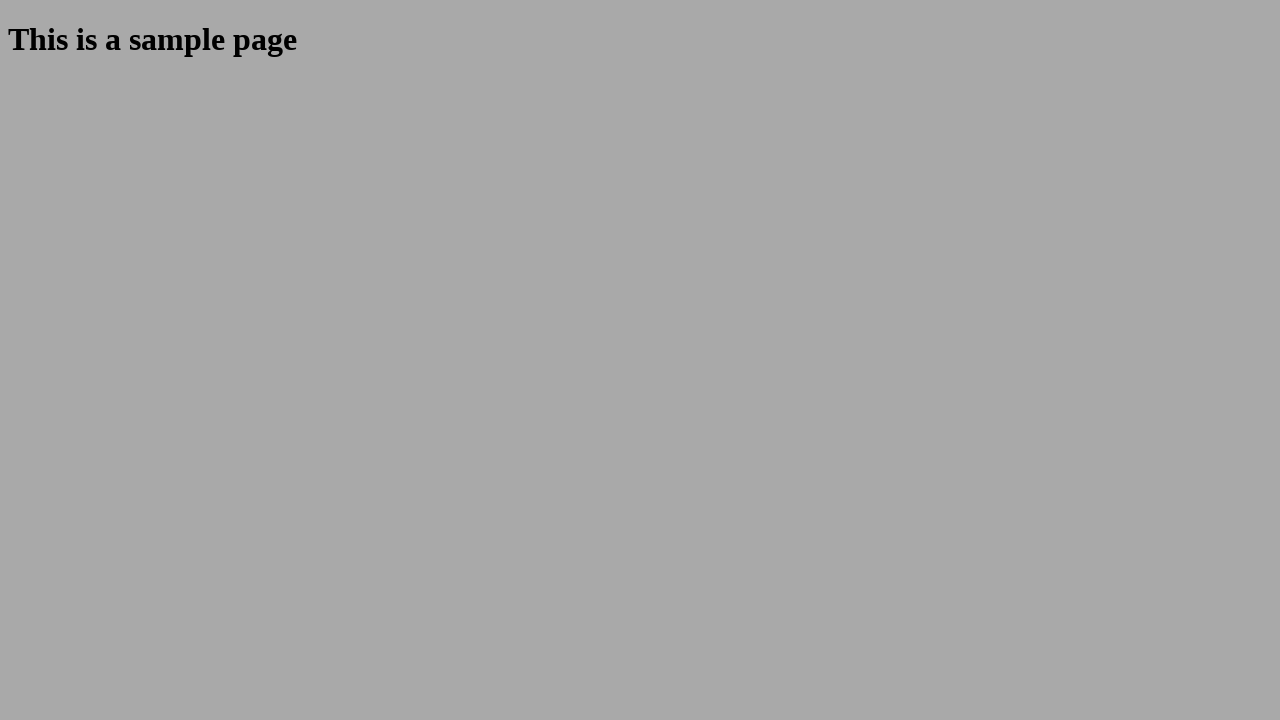

Closed new tab
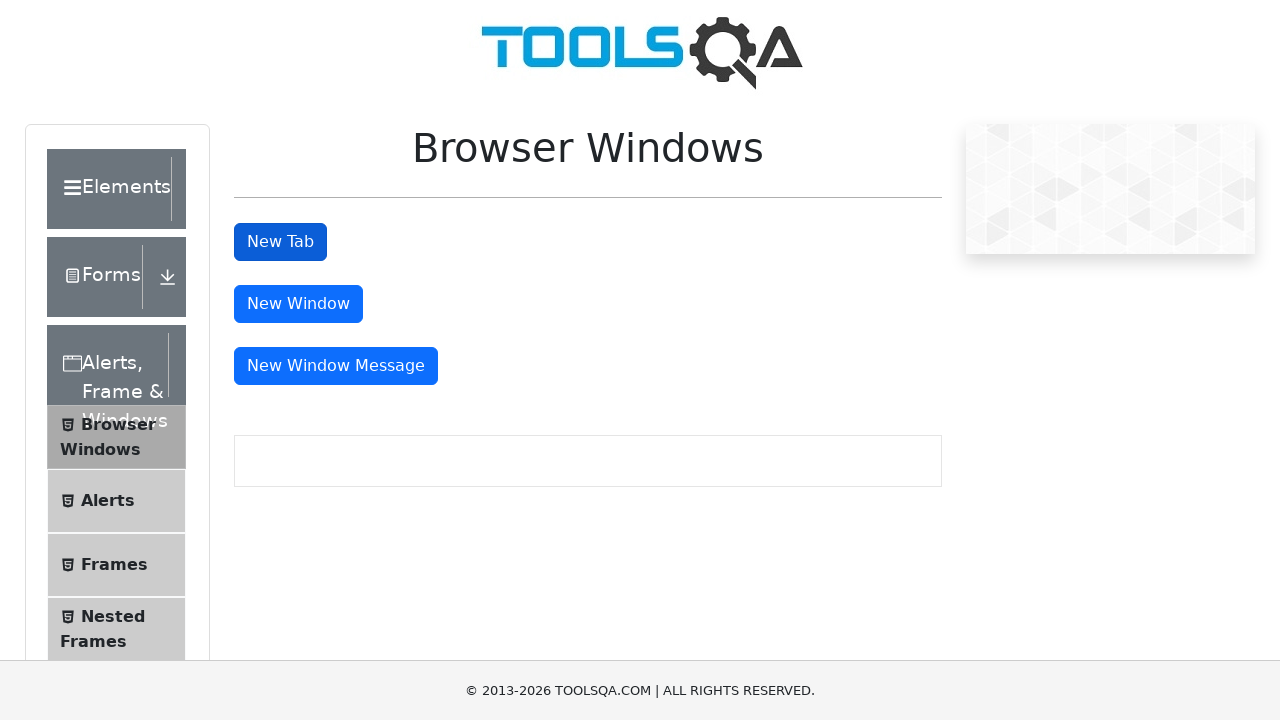

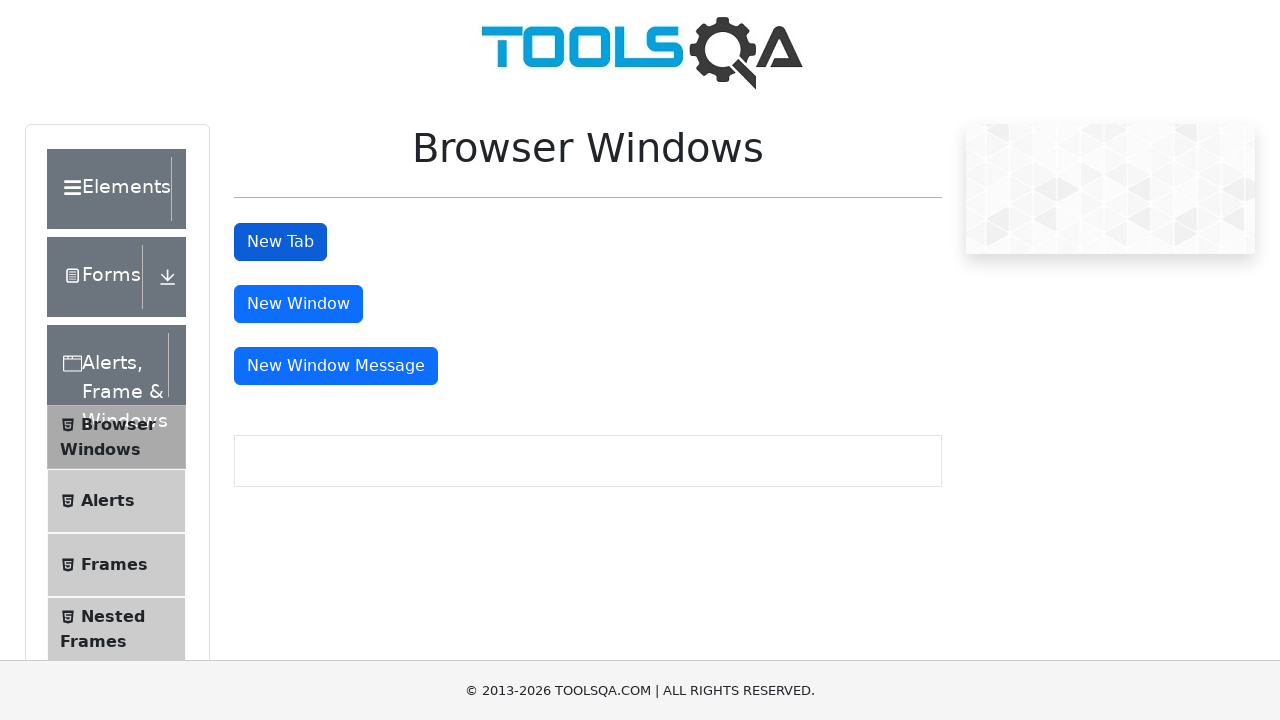